Tests closing a modal dialog by waiting for the modal to appear and clicking the Close button in the modal footer

Starting URL: http://the-internet.herokuapp.com/entry_ad

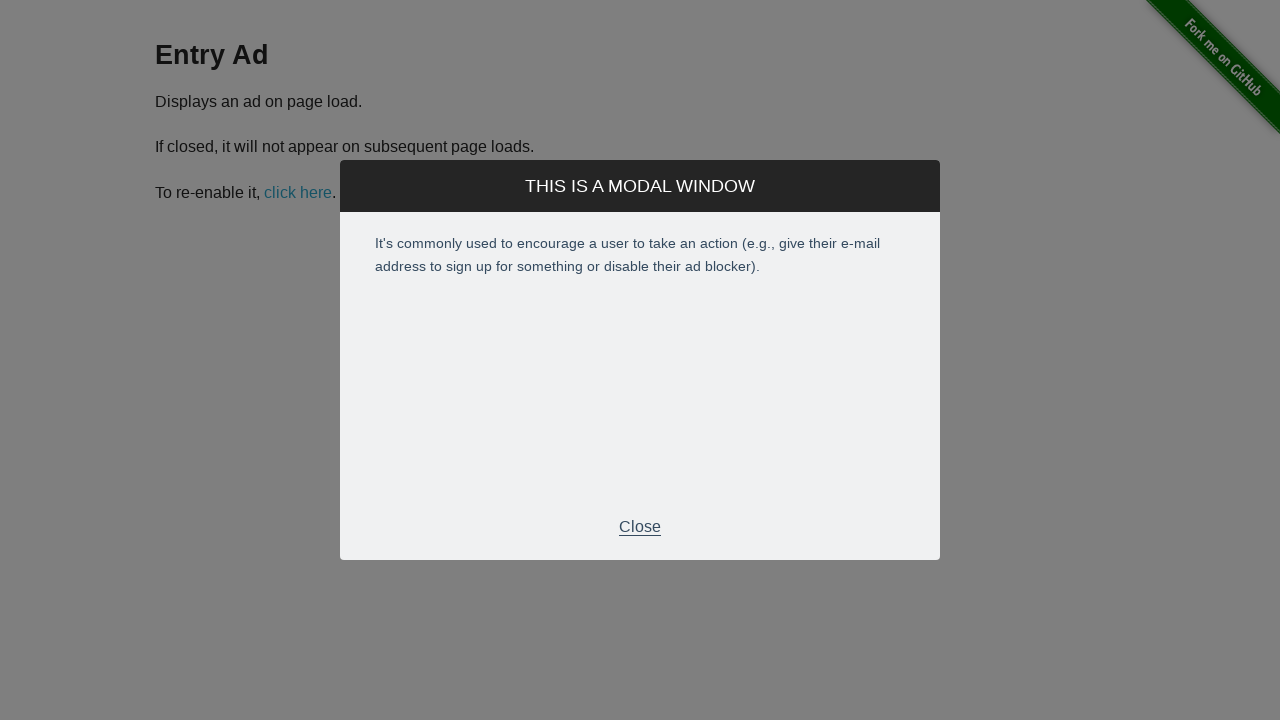

Modal footer appeared and became visible
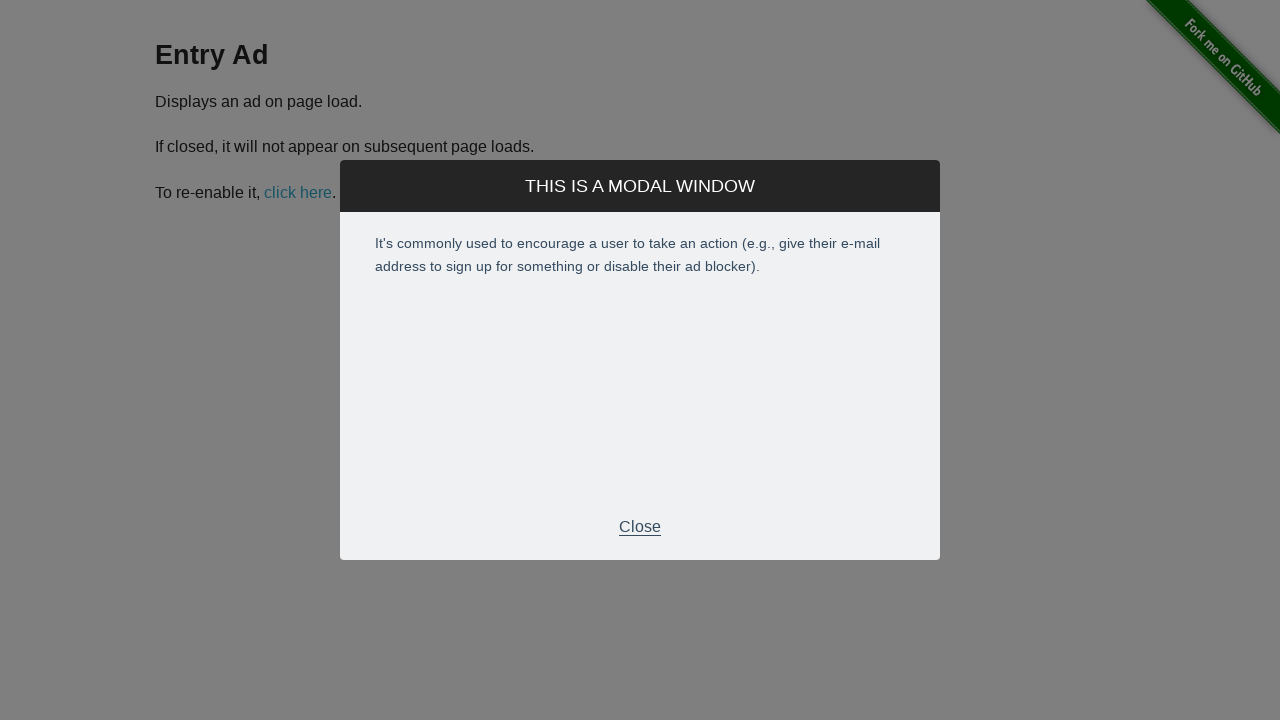

Clicked Close button in modal footer to dismiss the modal at (640, 527) on .modal-footer
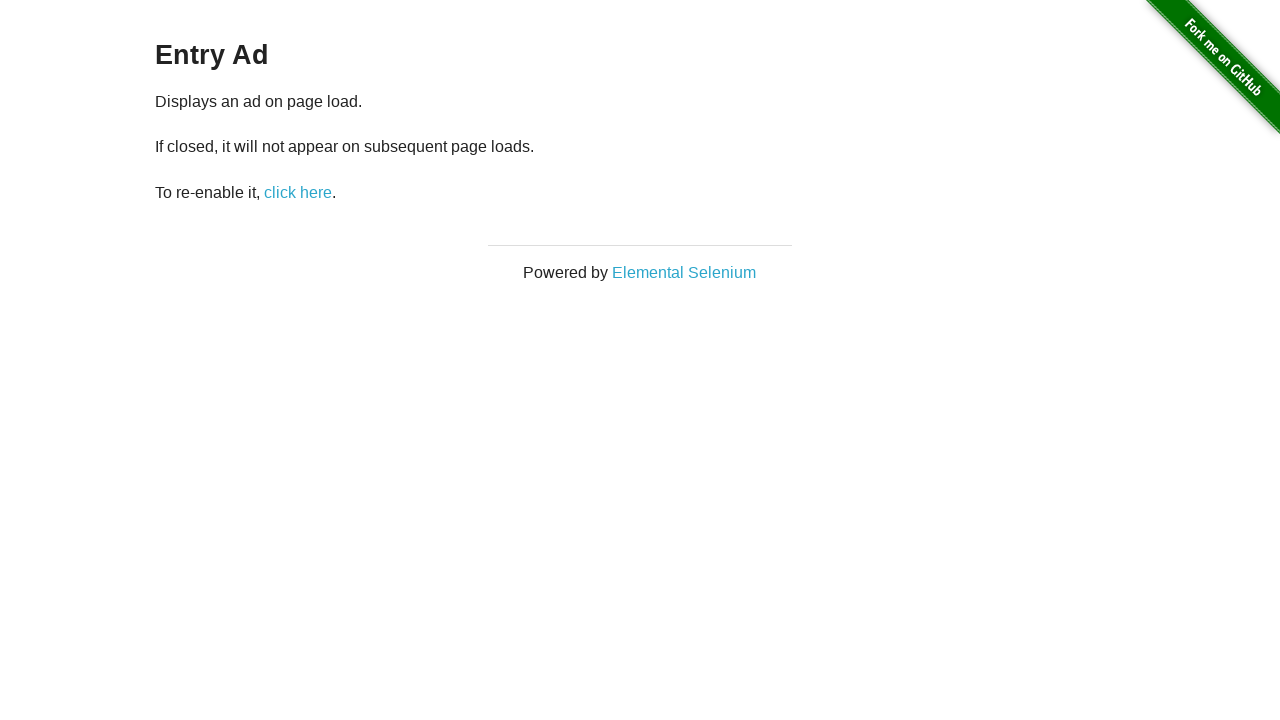

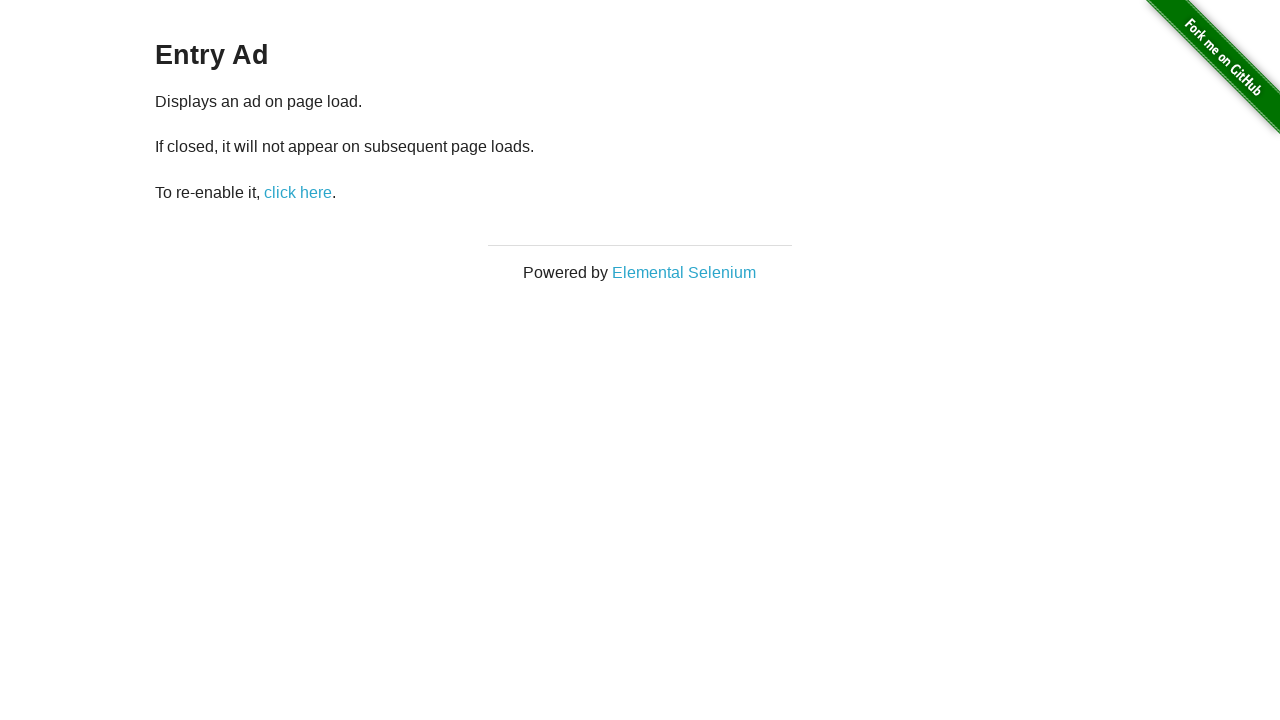